Tests the shopping cart functionality on BrowserStack demo site by clicking on a product to add it to cart, then verifying the cart opens and displays the correct product.

Starting URL: https://bstackdemo.com/

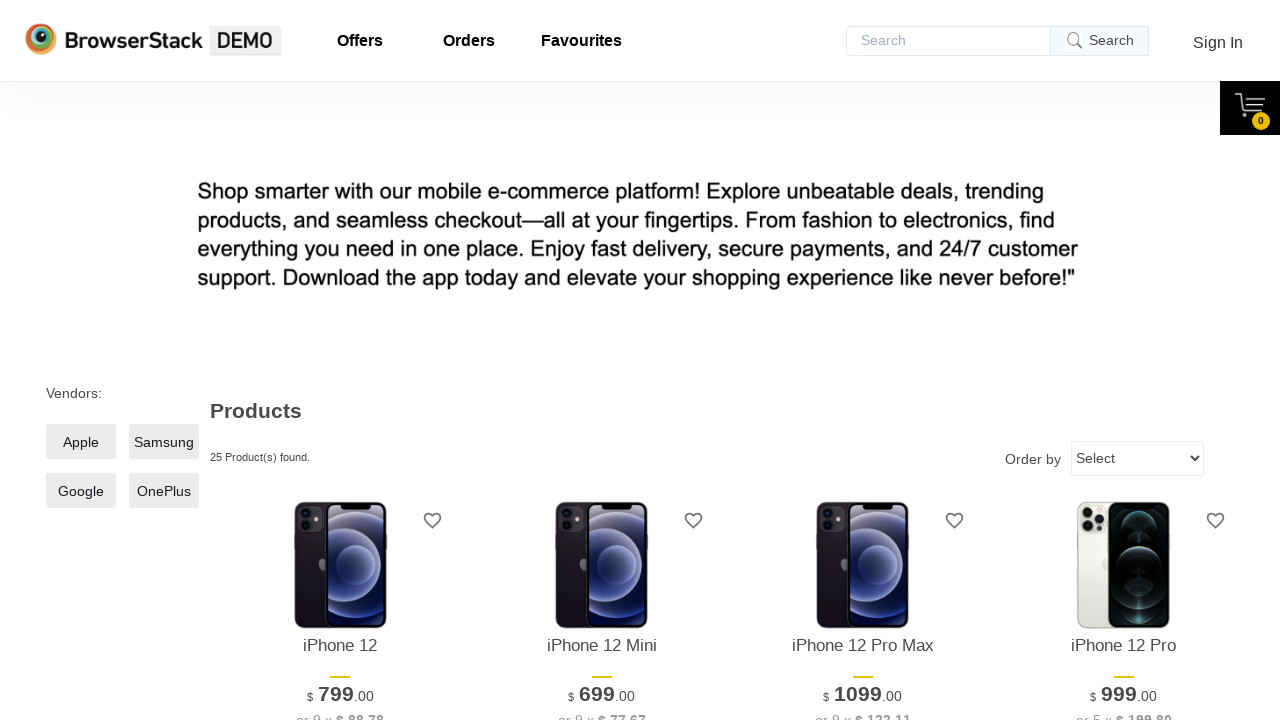

Verified page title is 'StackDemo'
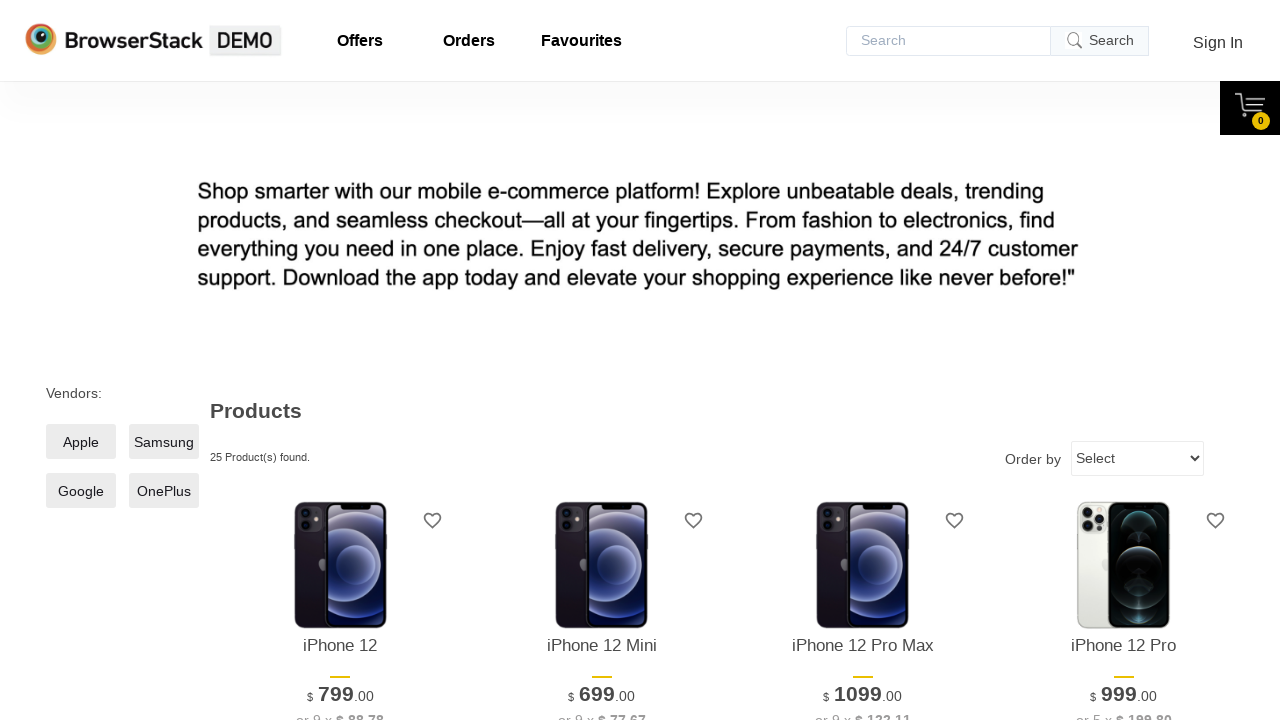

Retrieved product name from first product on page
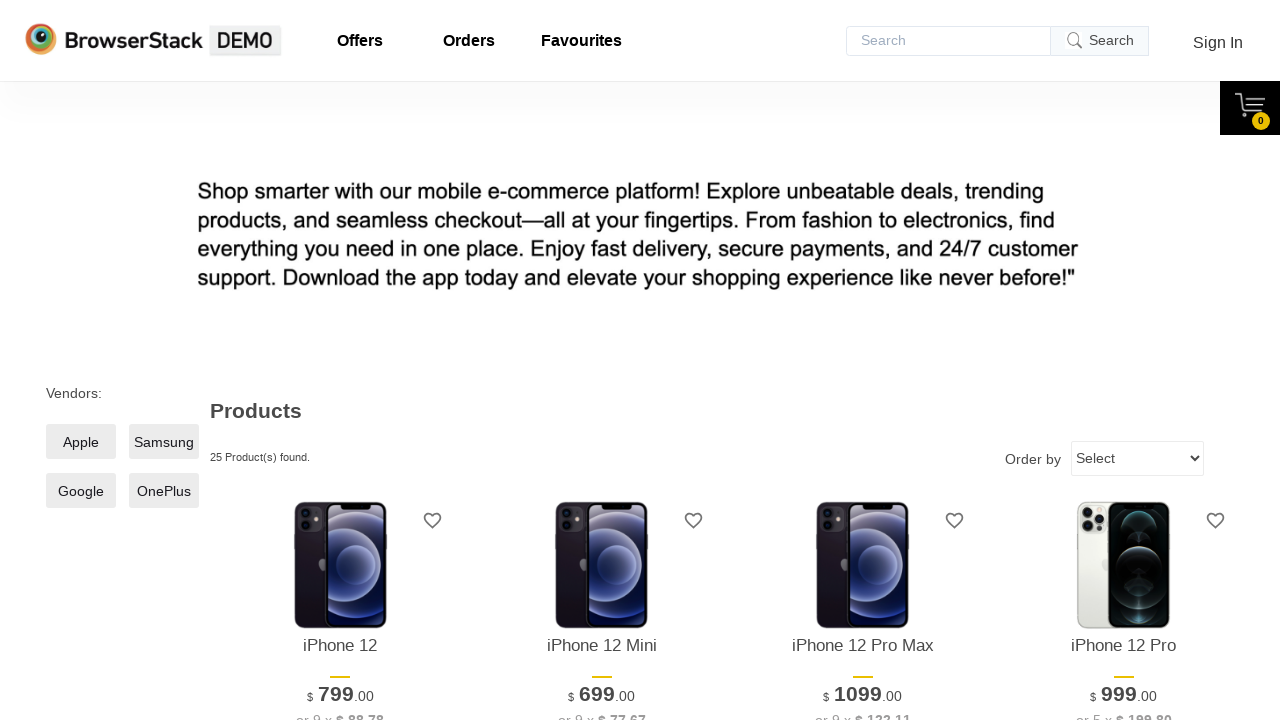

Clicked add to cart button for first product at (340, 361) on xpath=//*[@id='1']/div[4]
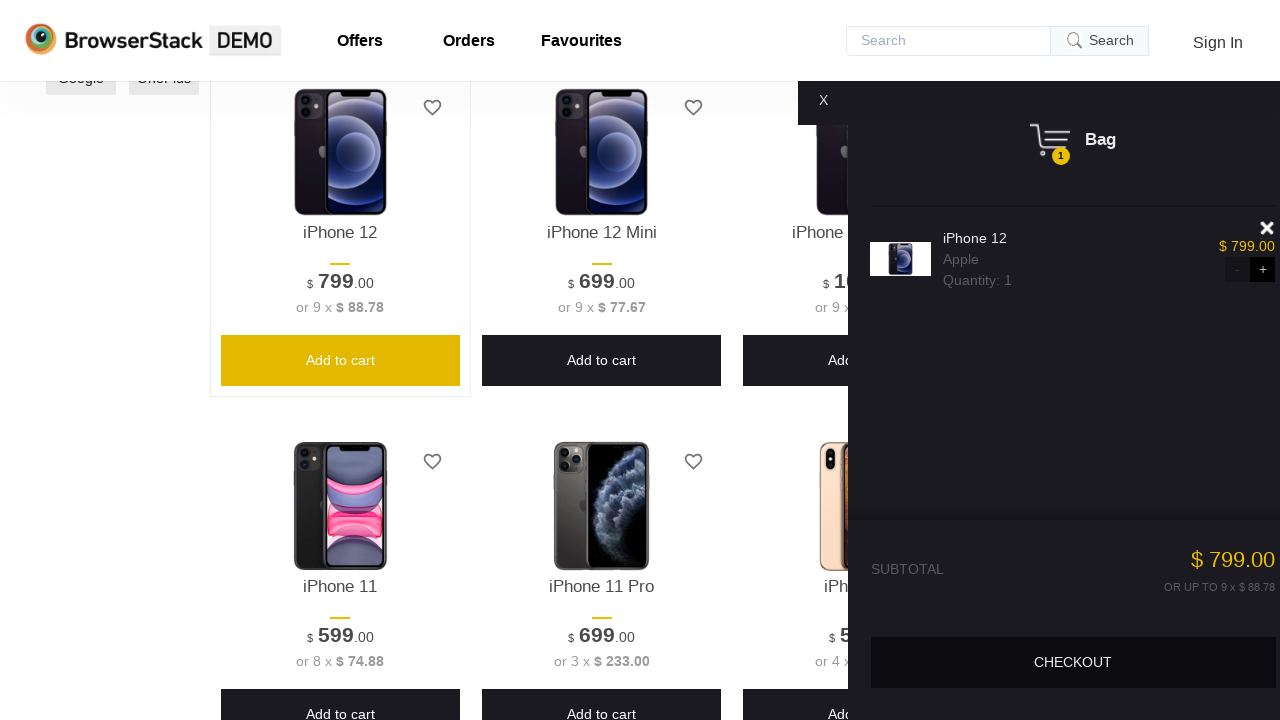

Cart element became visible
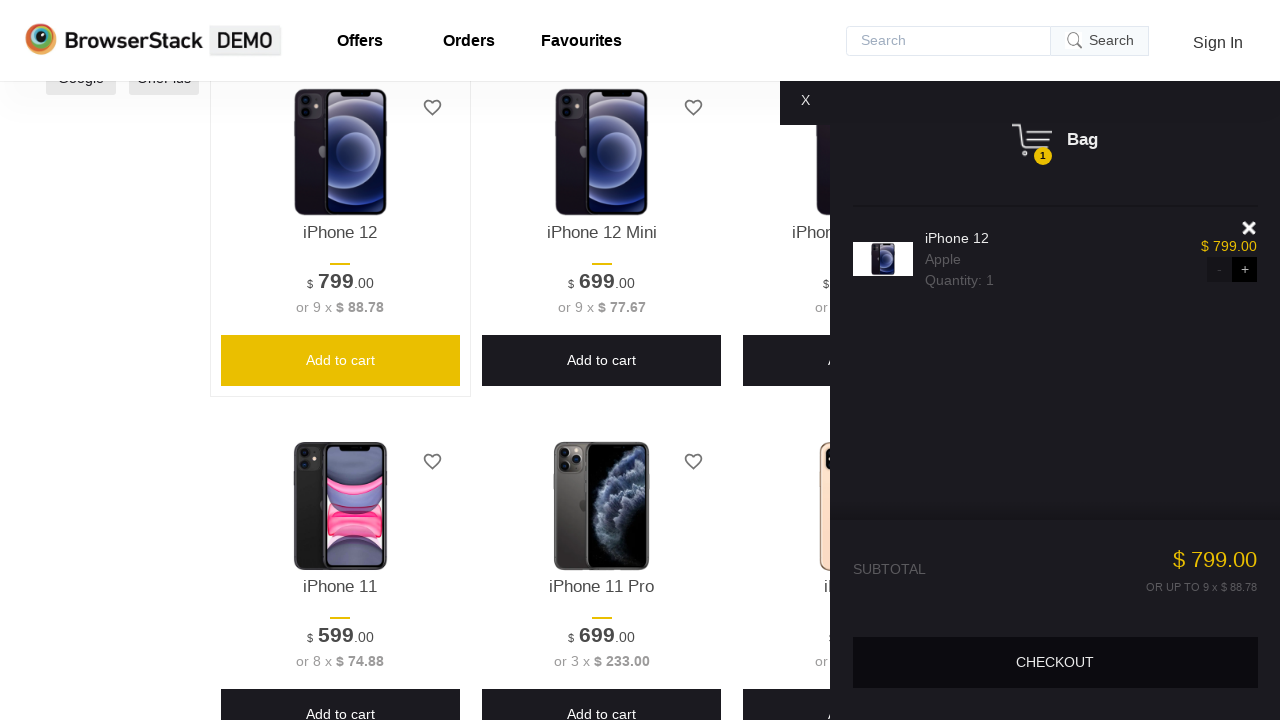

Verified cart element is visible
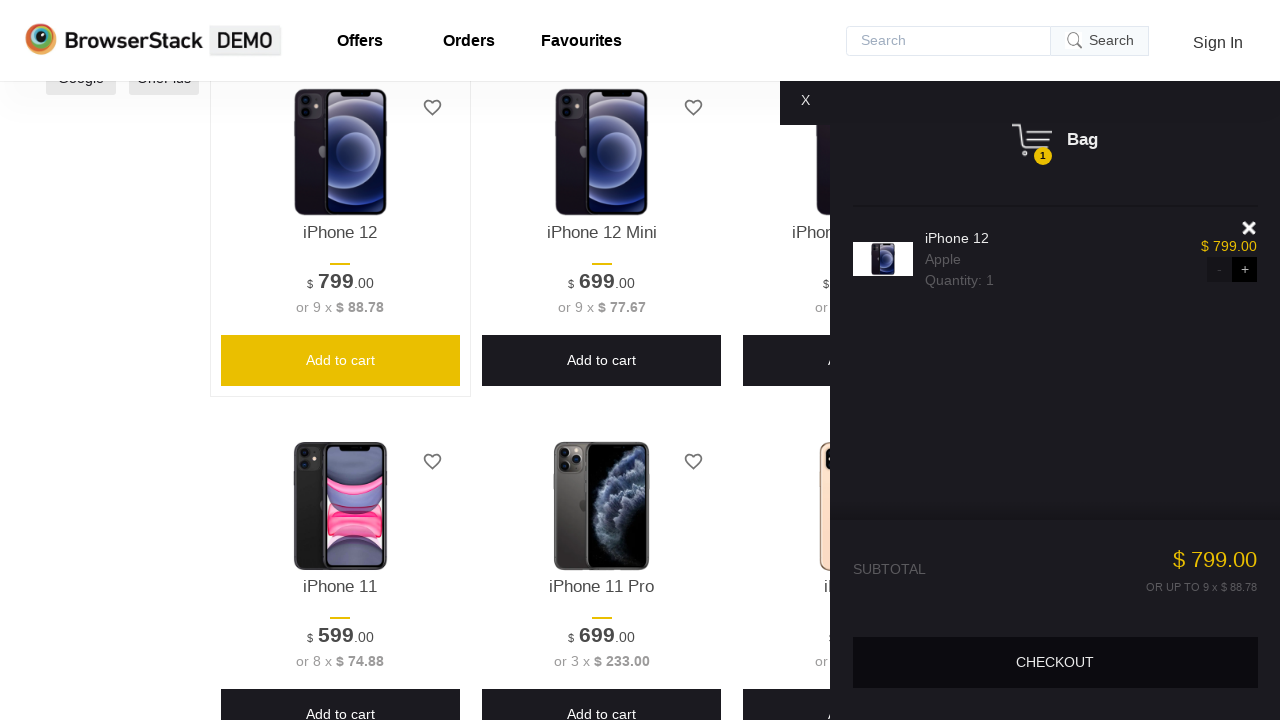

Retrieved product name from cart
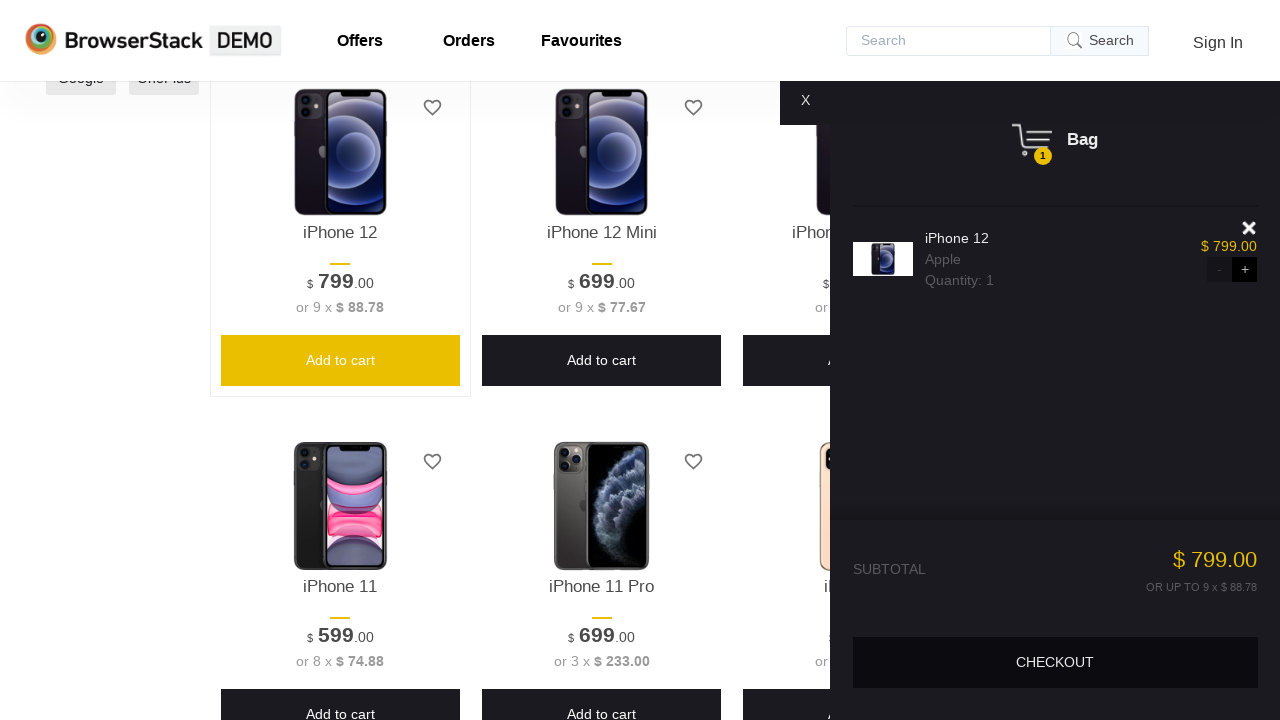

Verified product name in cart matches product name on page
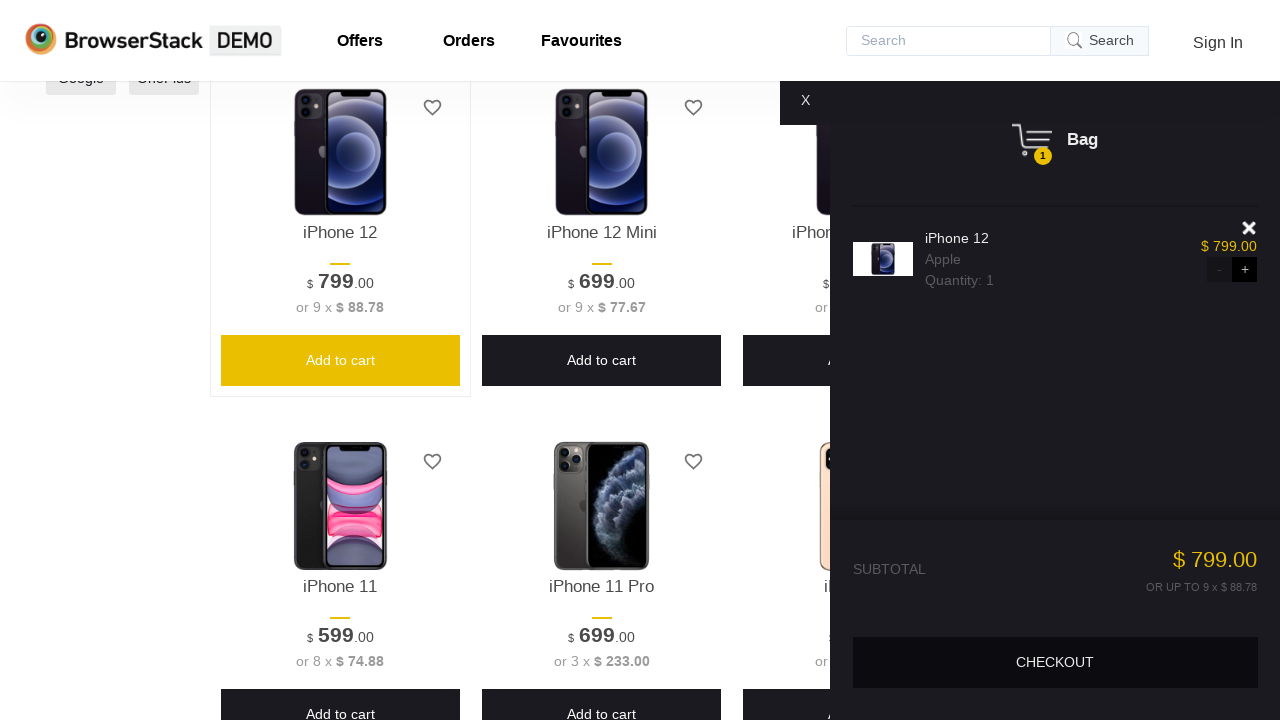

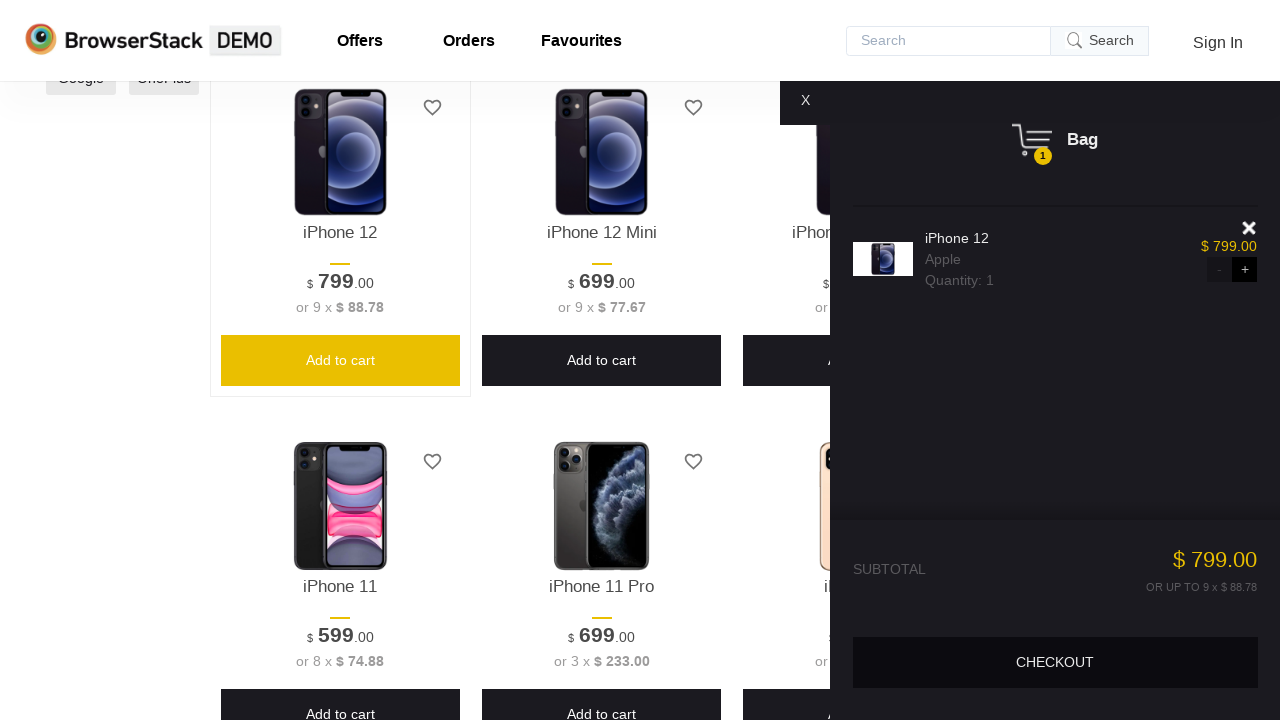